Navigates to ezworks.ai website and verifies that the page loads with links present

Starting URL: https://www.ezworks.ai/

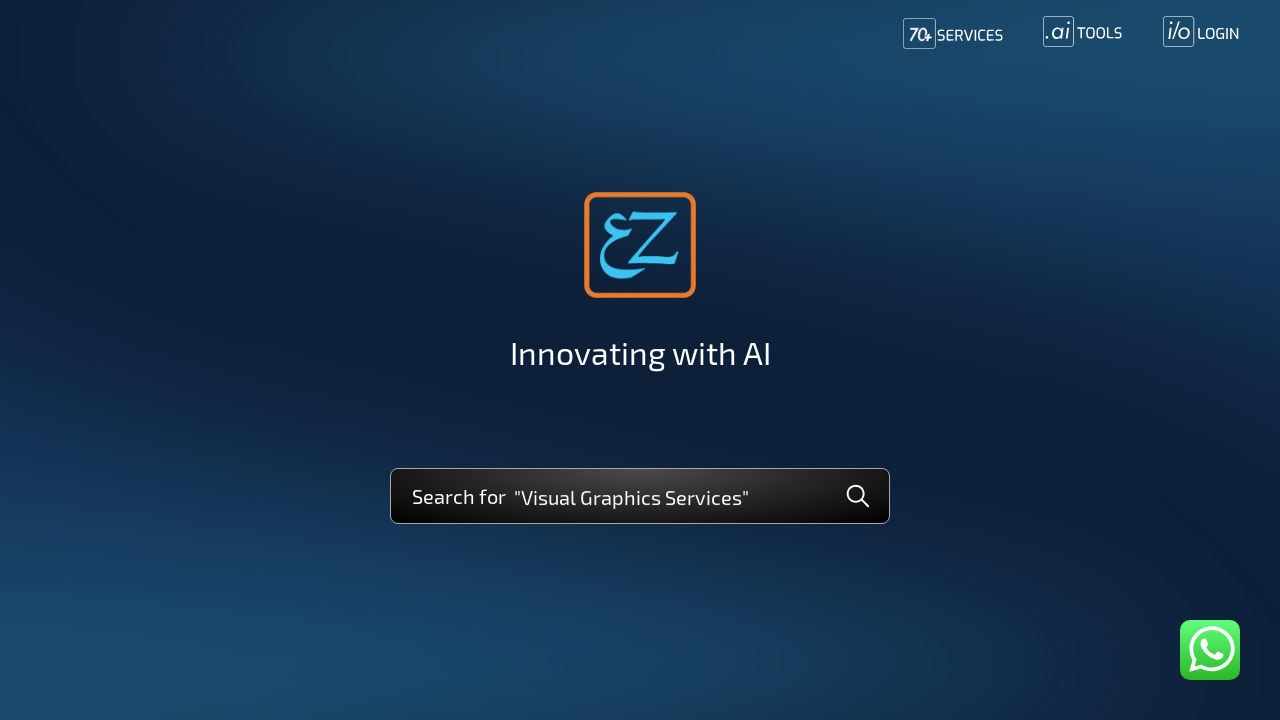

Navigated to https://www.ezworks.ai/
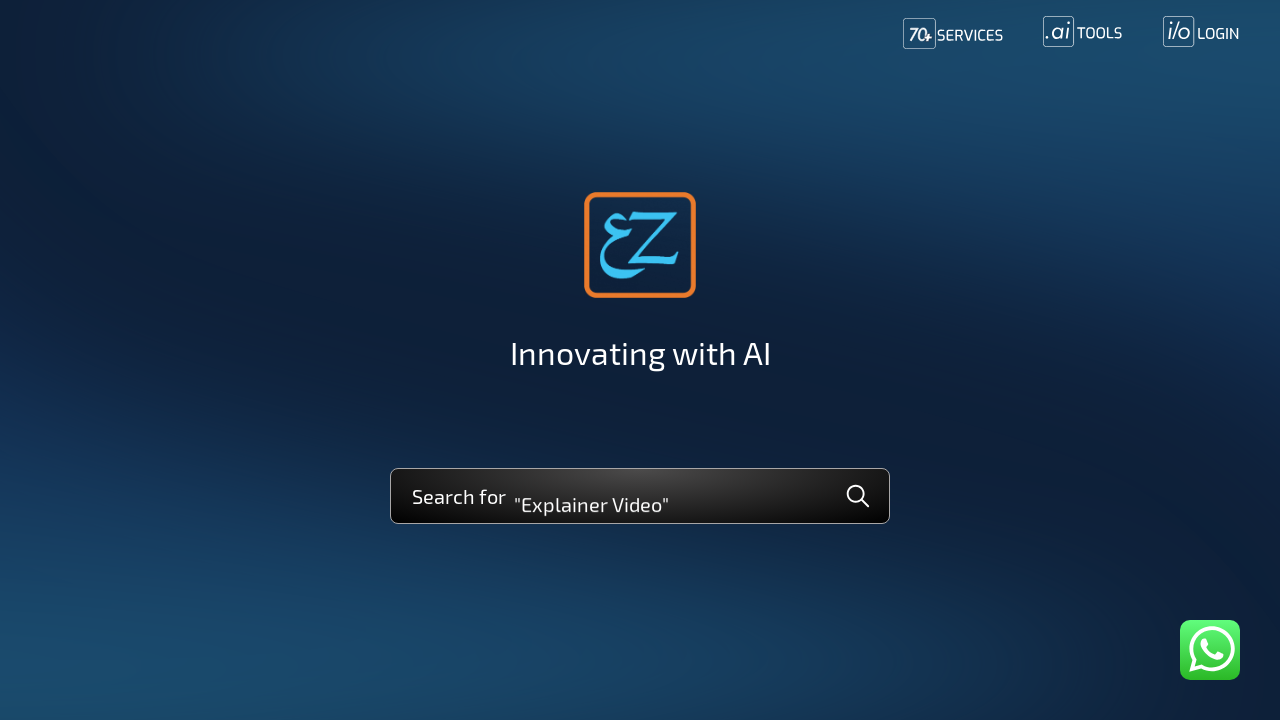

Page loaded and links are present on the page
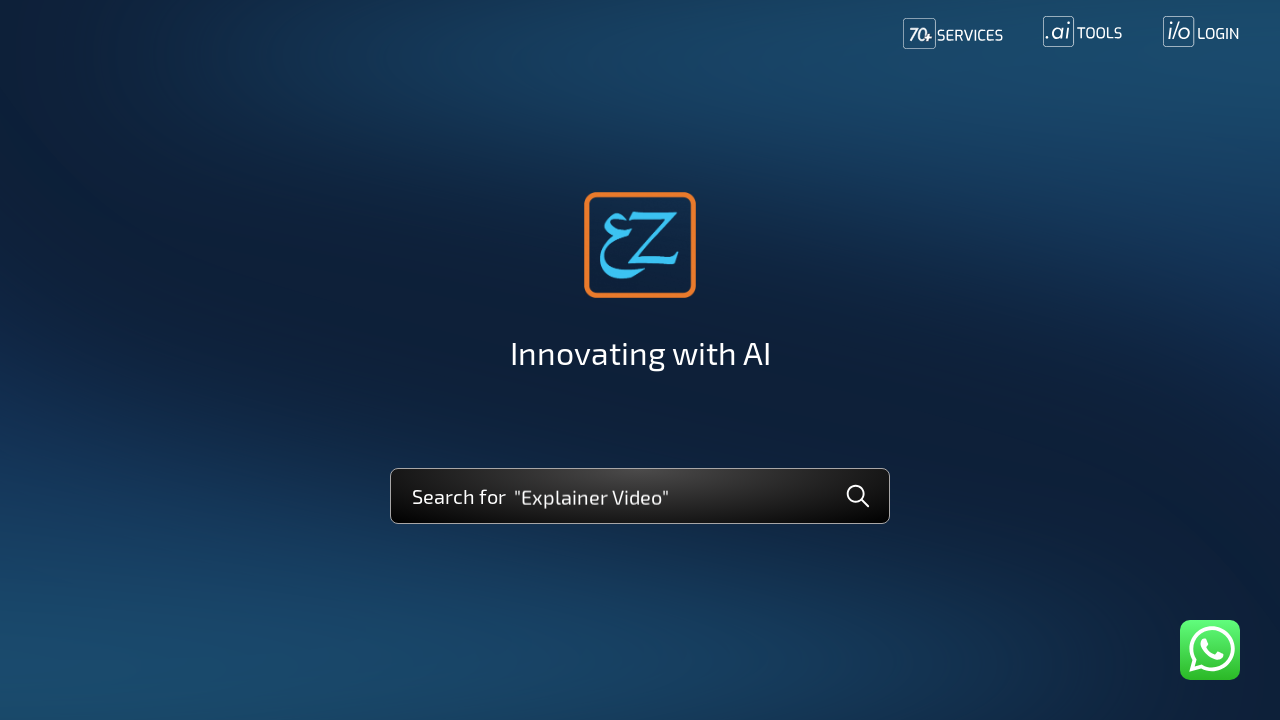

Retrieved all 26 links from the page
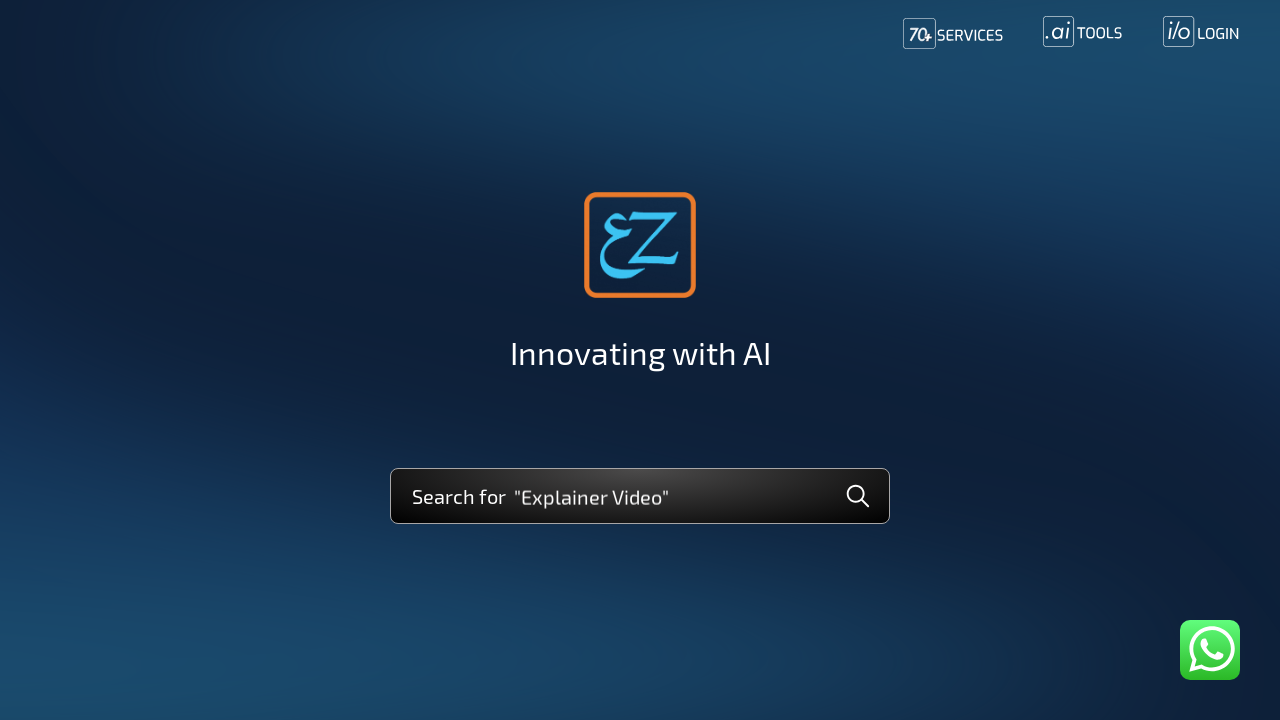

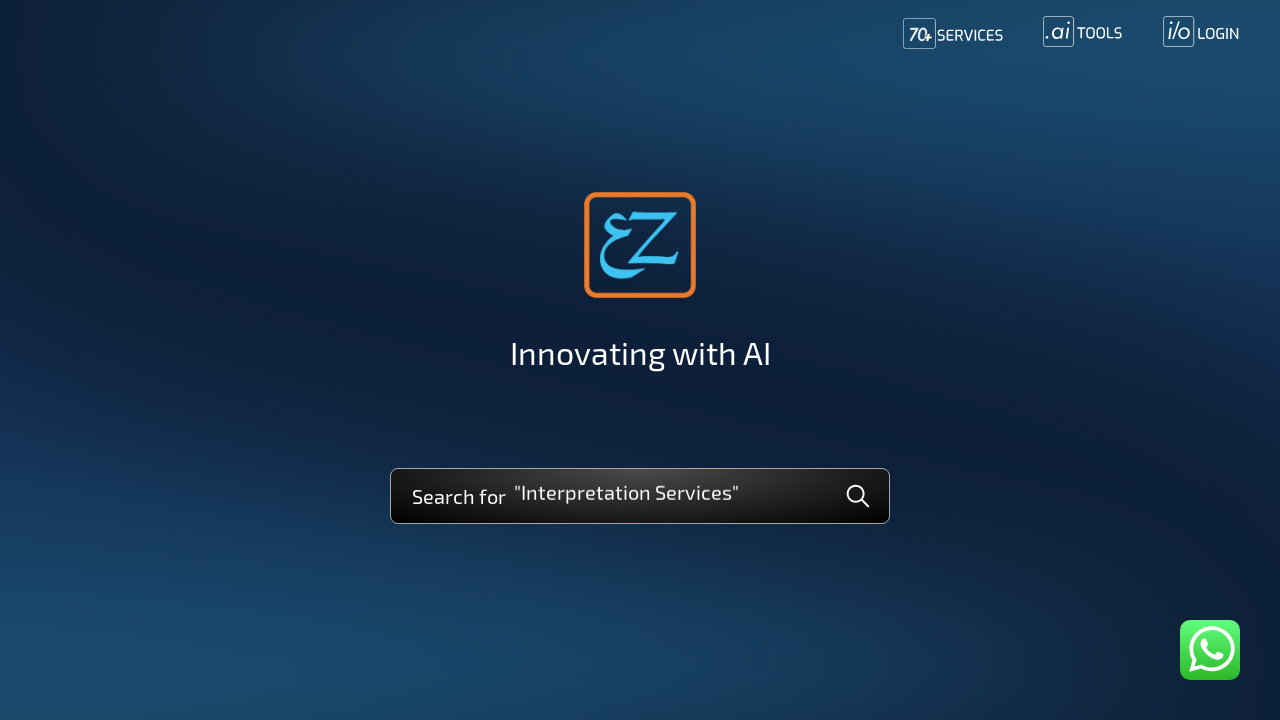